Tests filling out the entire feedback form with name, age, language, gender, rating option, and comment, then submits and verifies all data is displayed correctly on the confirmation page.

Starting URL: https://kristinek.github.io/site/tasks/provide_feedback

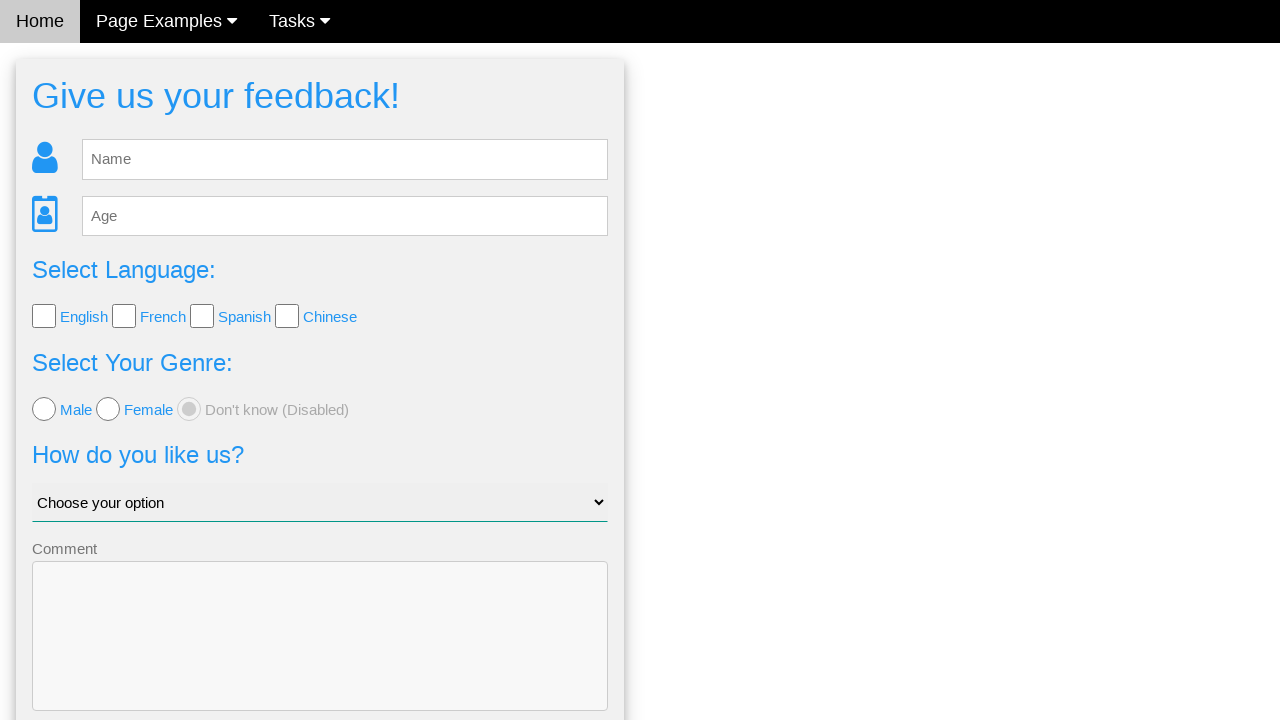

Filled name field with 'John' on #fb_name
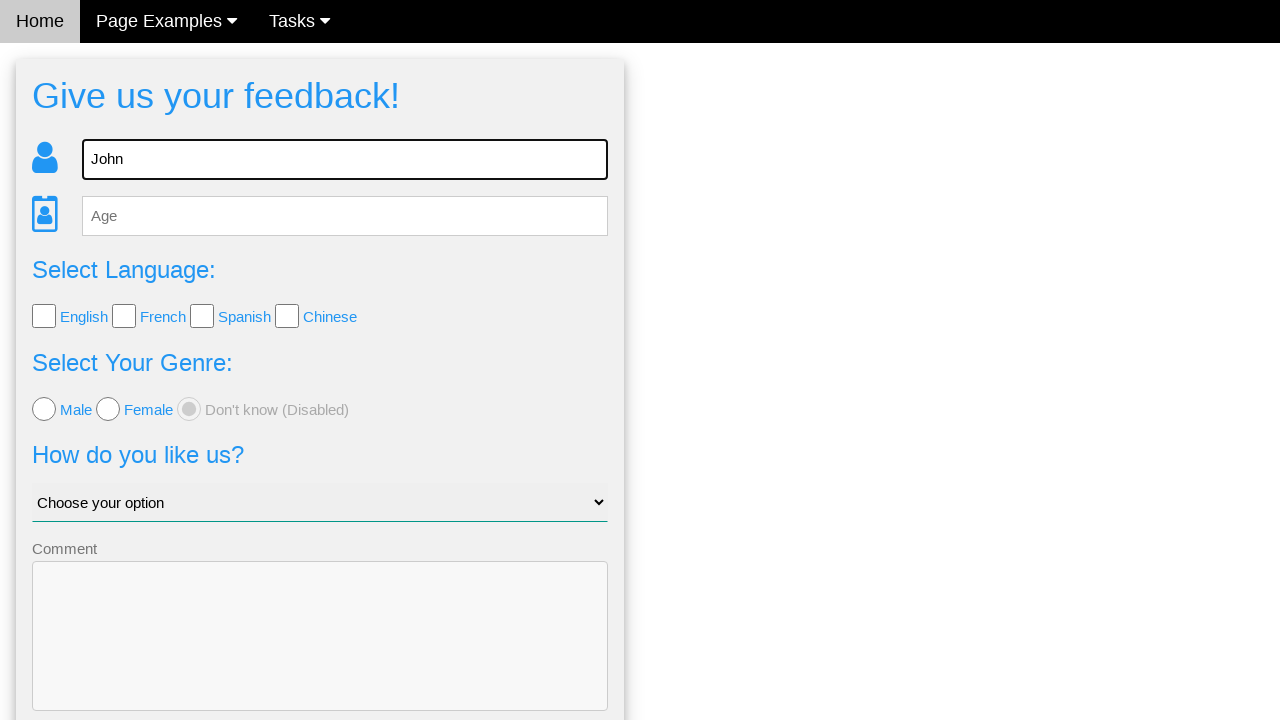

Filled age field with '123' on #fb_age
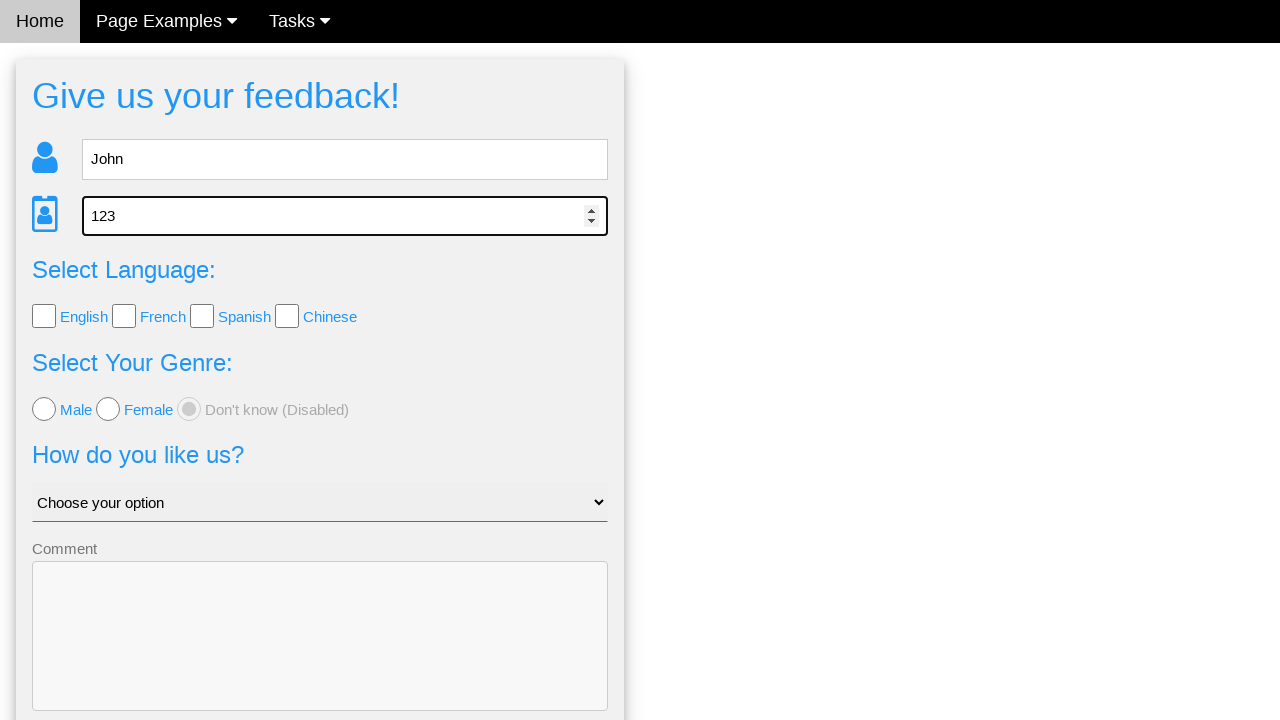

Selected English language checkbox at (44, 316) on .w3-check[value='English']
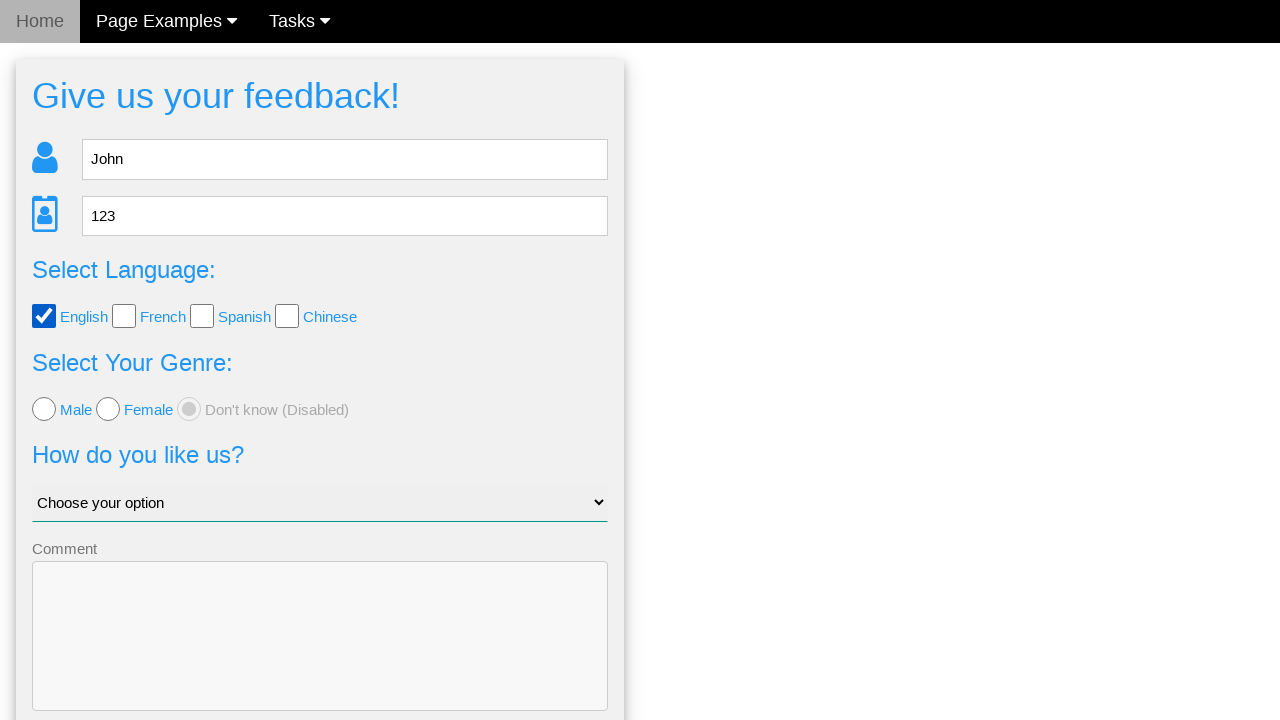

Selected 'Good' rating option from dropdown on #like_us
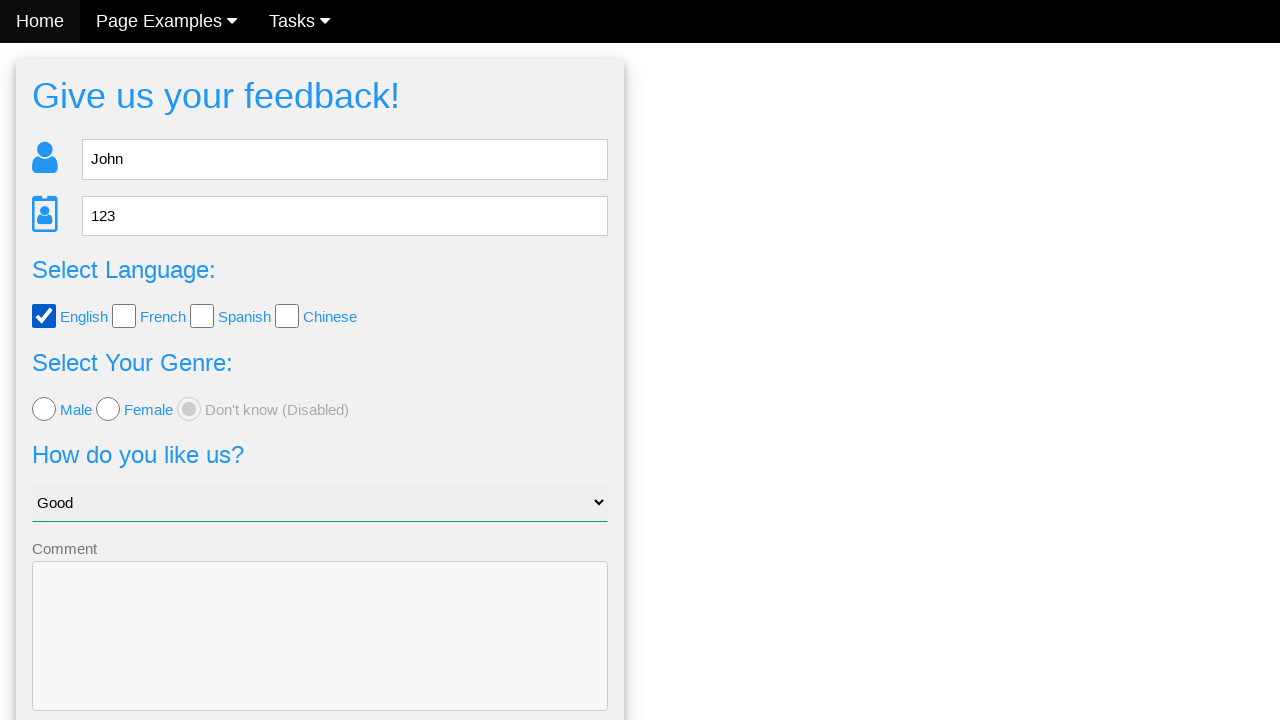

Selected male gender radio button at (44, 409) on xpath=//*[contains(@class, 'w3-radio') and @value='male']
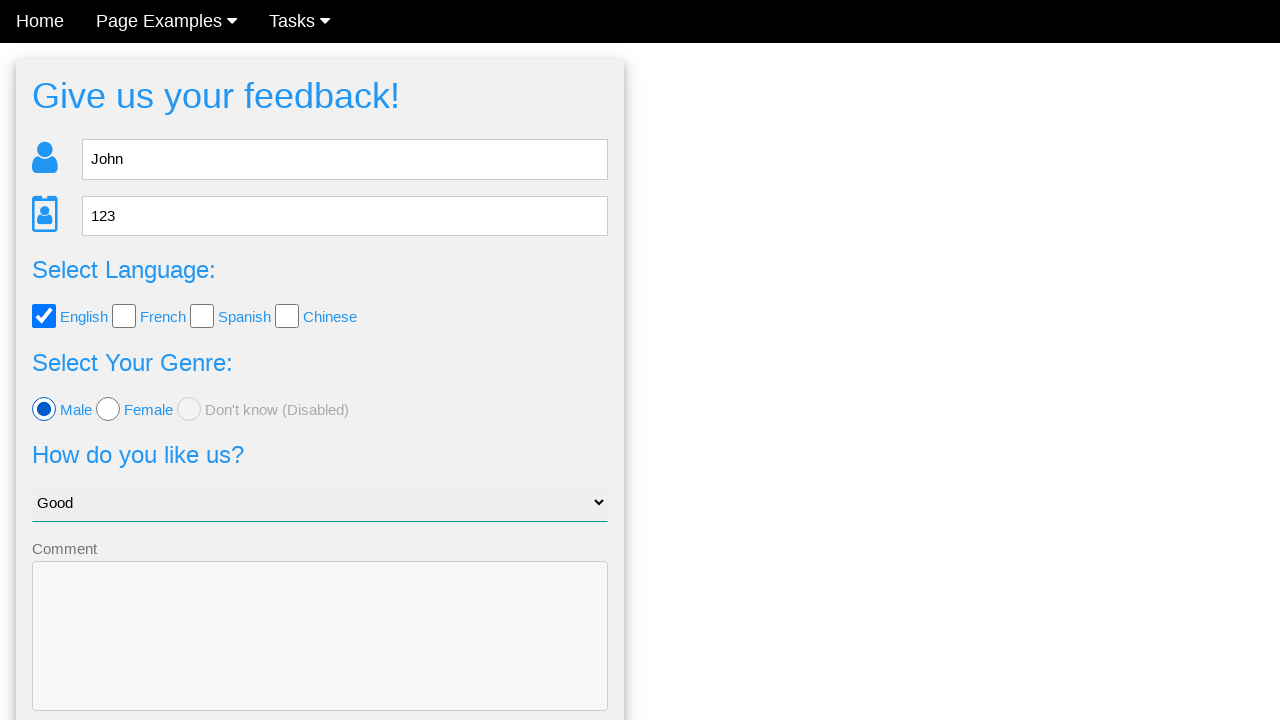

Filled comment textarea with 'asdasdasdasd' on textarea
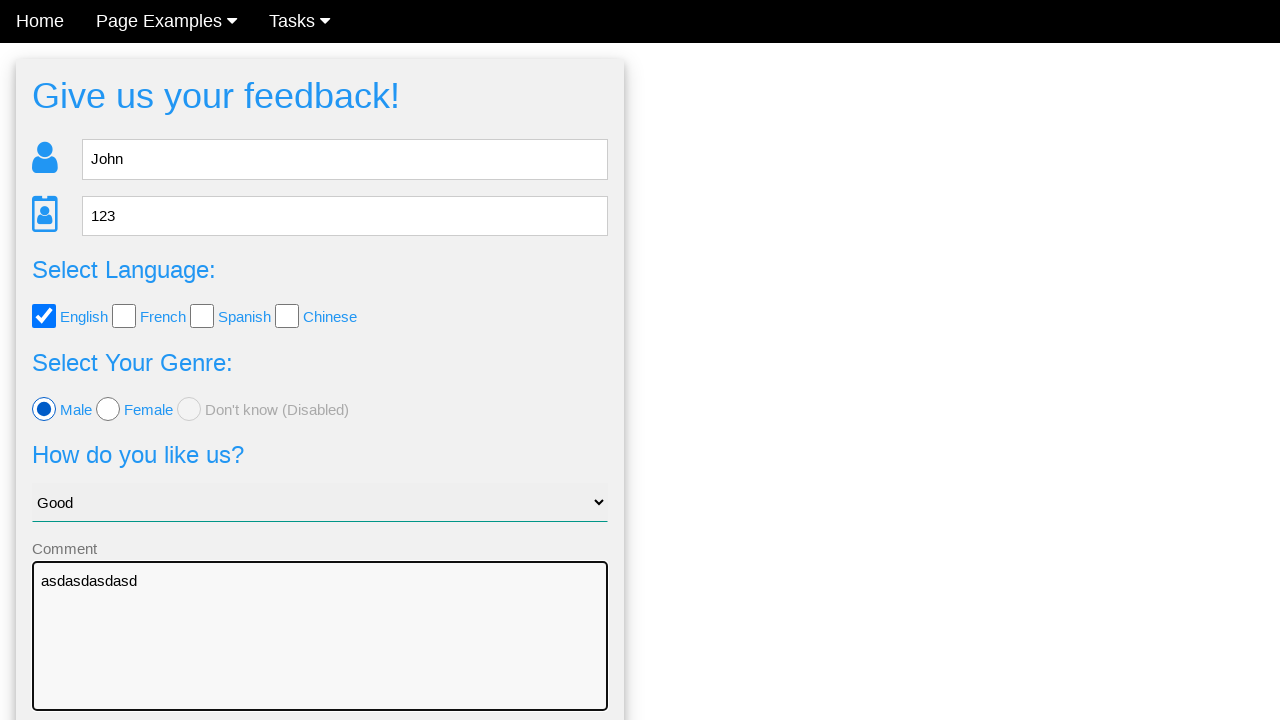

Clicked Send button to submit feedback form at (320, 656) on .w3-btn-block
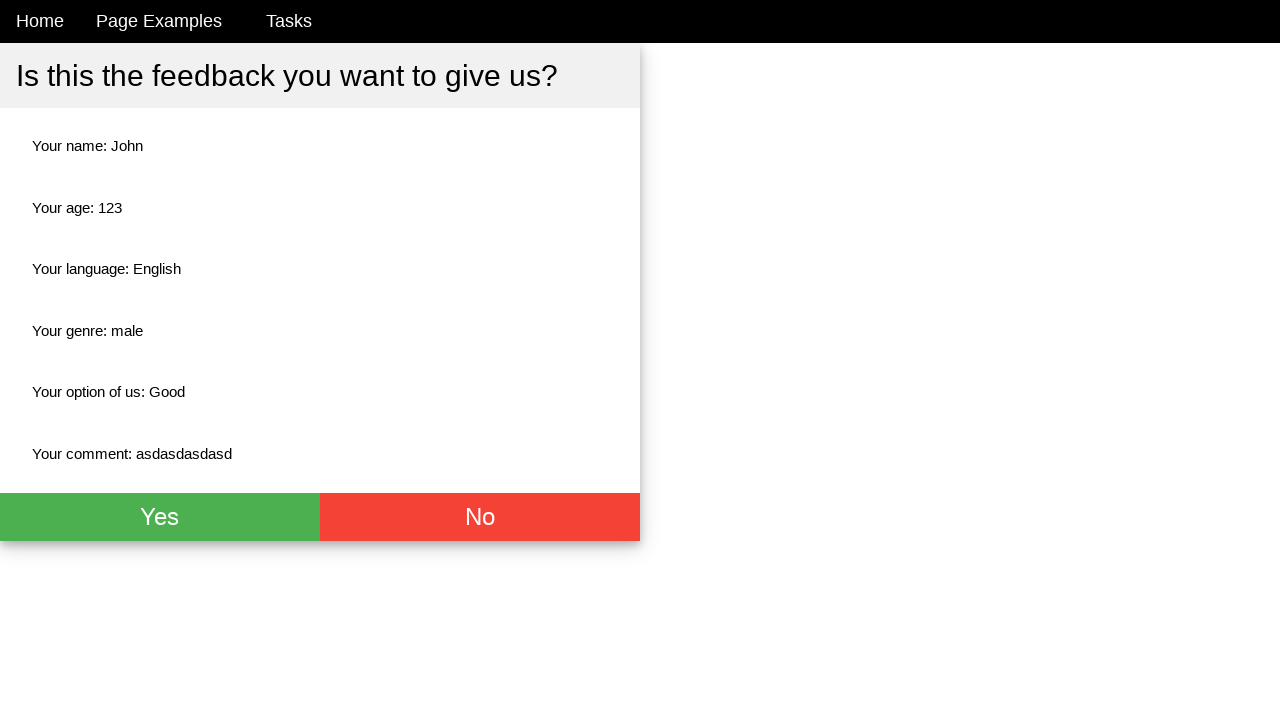

Confirmation page loaded with name field visible
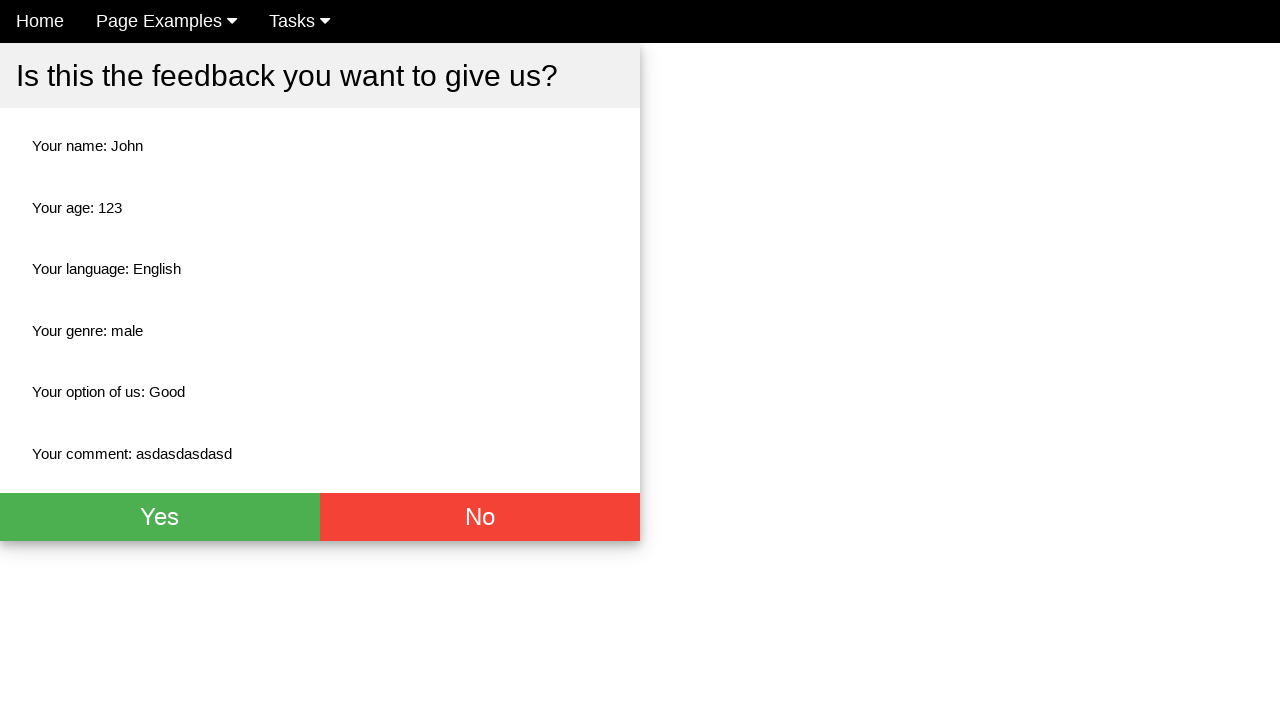

Verified name field displays 'John' on confirmation page
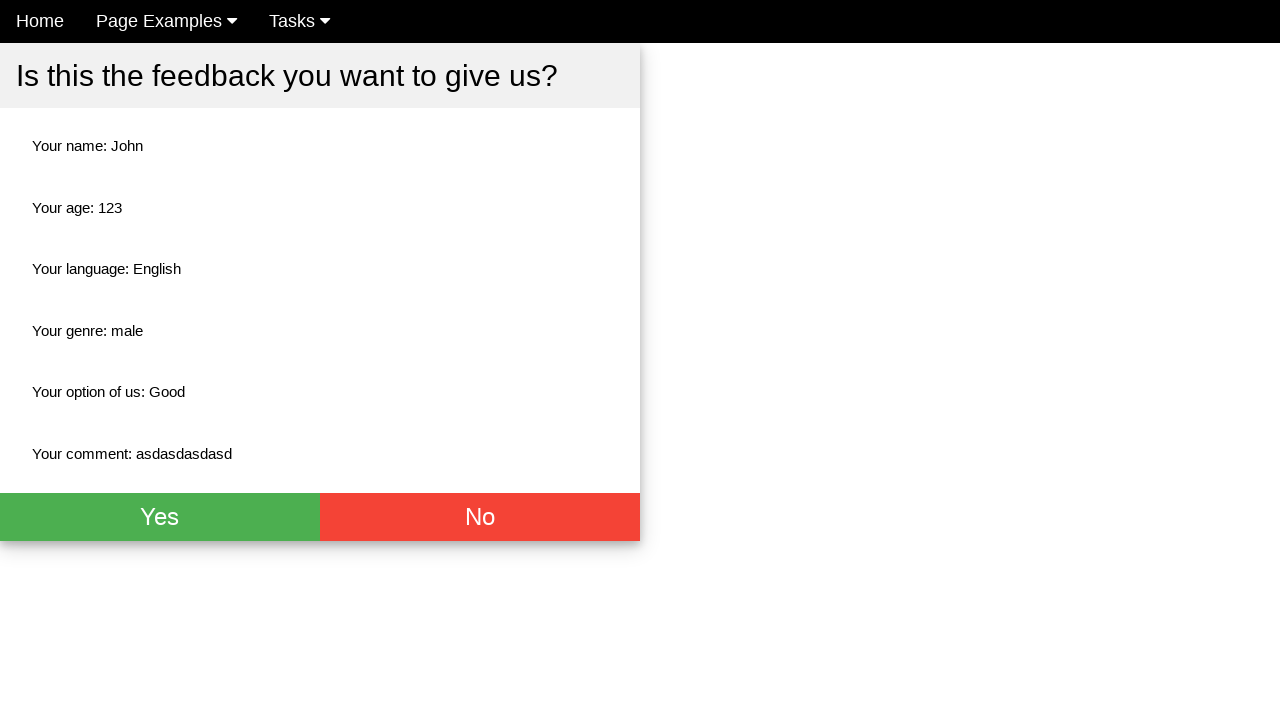

Verified age field displays '123' on confirmation page
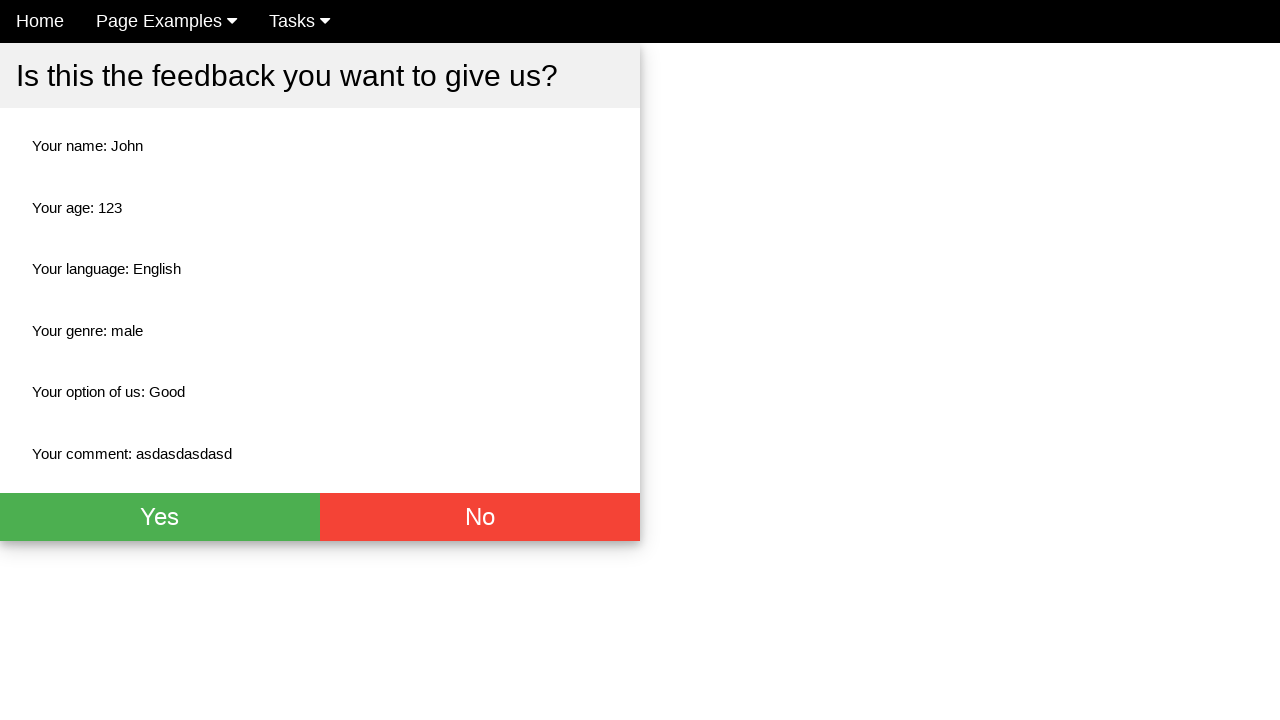

Verified language field displays 'English' on confirmation page
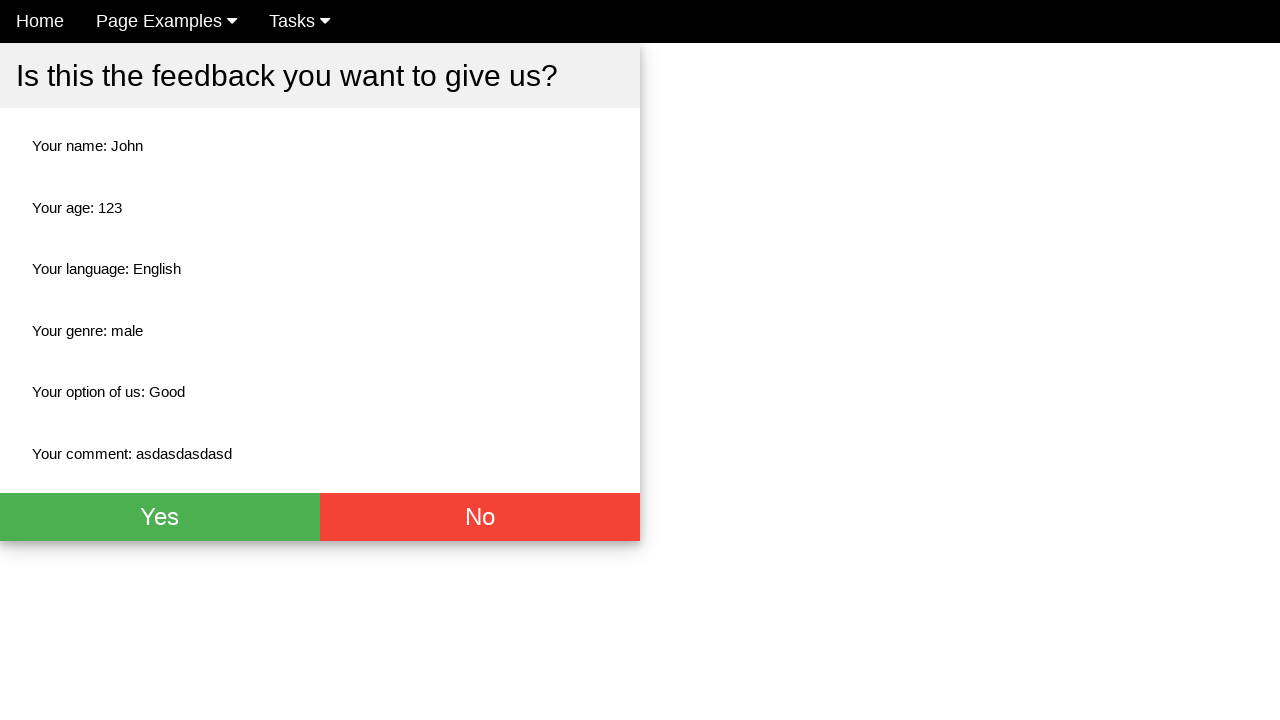

Verified gender field displays 'male' on confirmation page
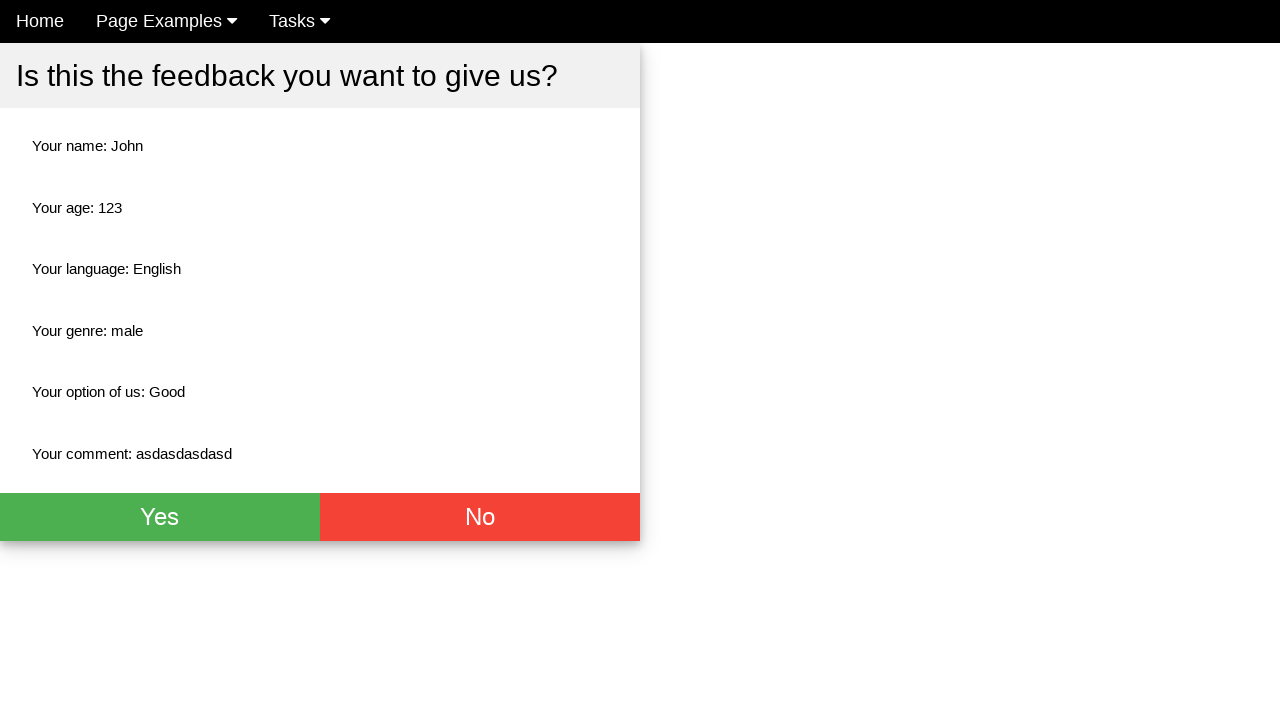

Verified rating option field displays 'Good' on confirmation page
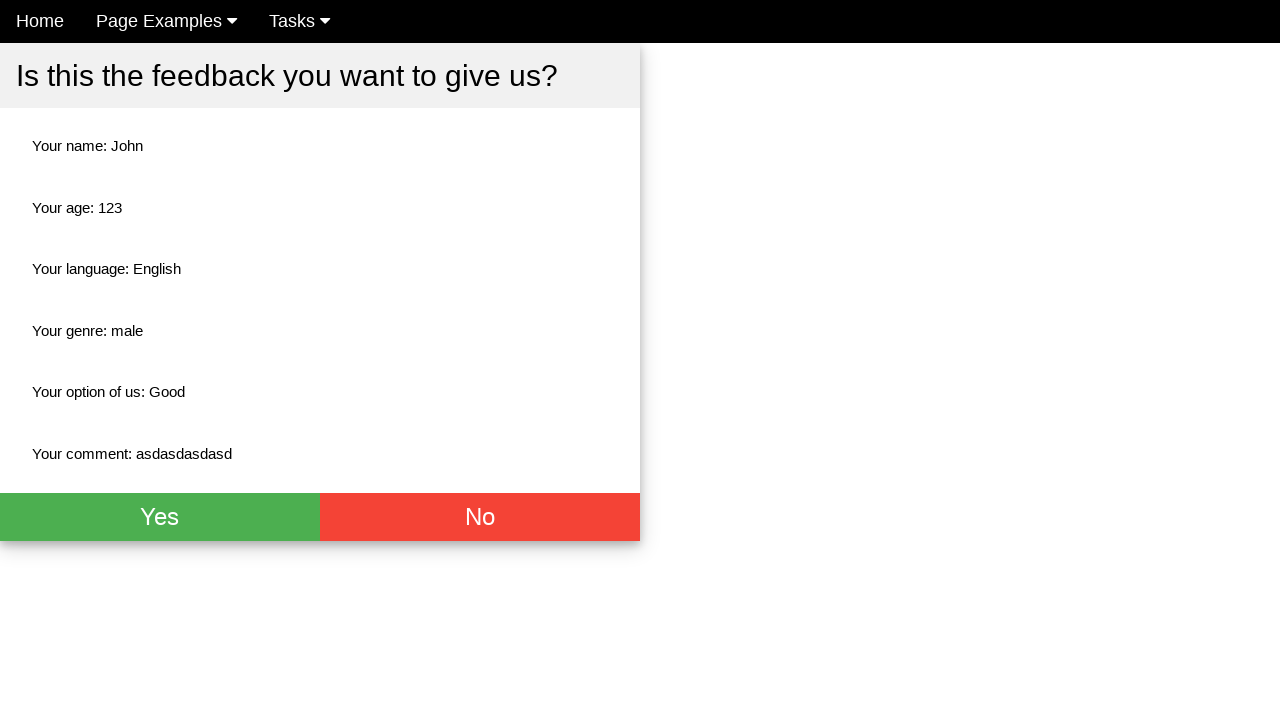

Verified comment field displays 'asdasdasdasd' on confirmation page
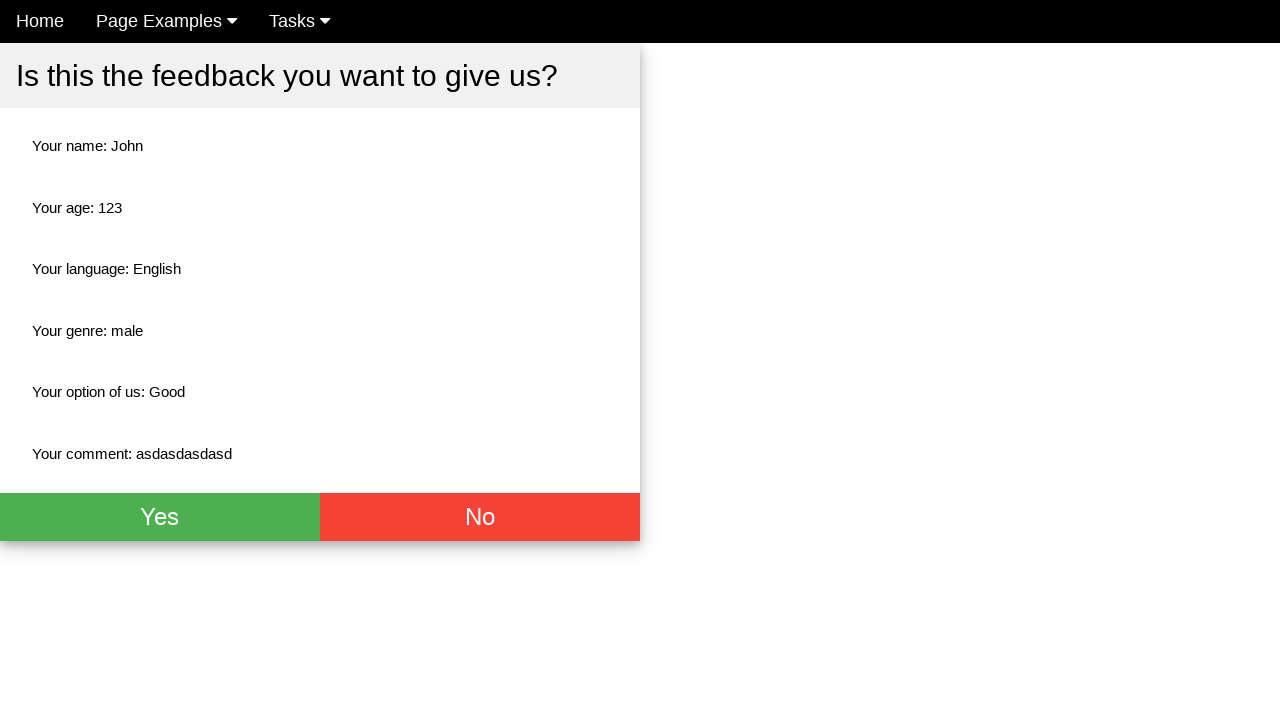

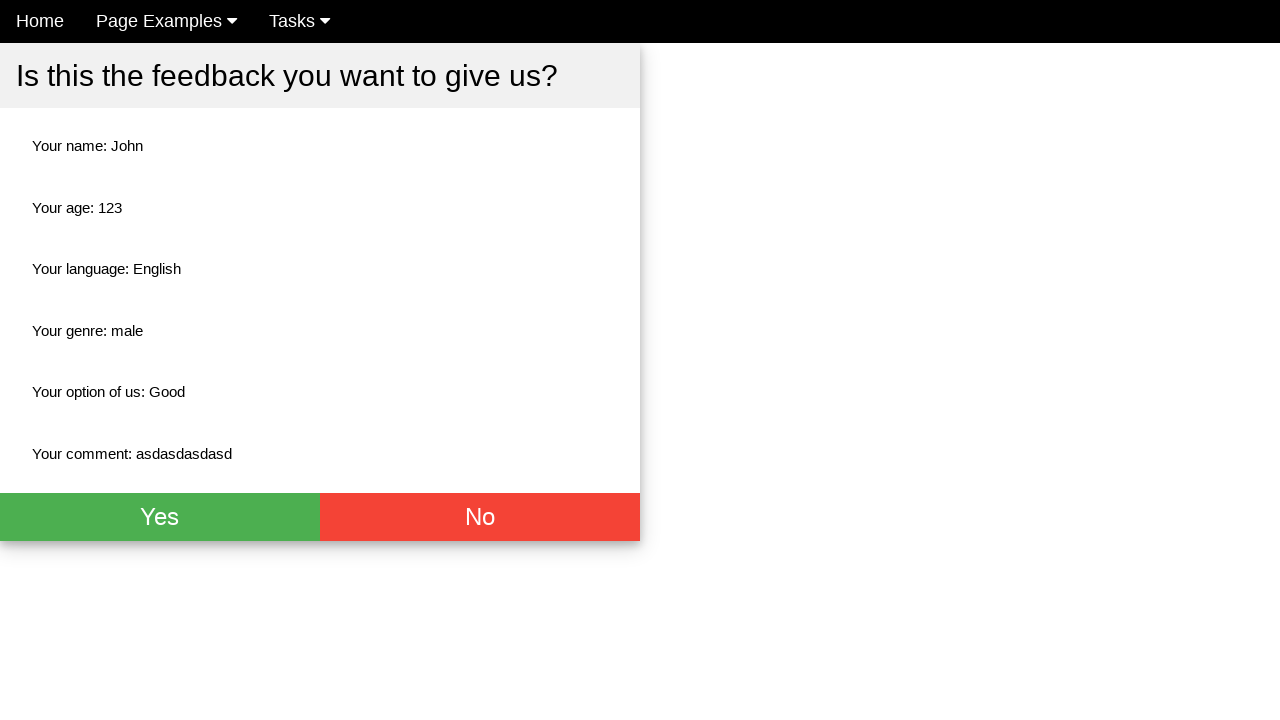